Tests JavaScript alert and confirm dialog handling by filling a name field, triggering an alert and accepting it, then triggering a confirm dialog and dismissing it.

Starting URL: https://rahulshettyacademy.com/AutomationPractice/

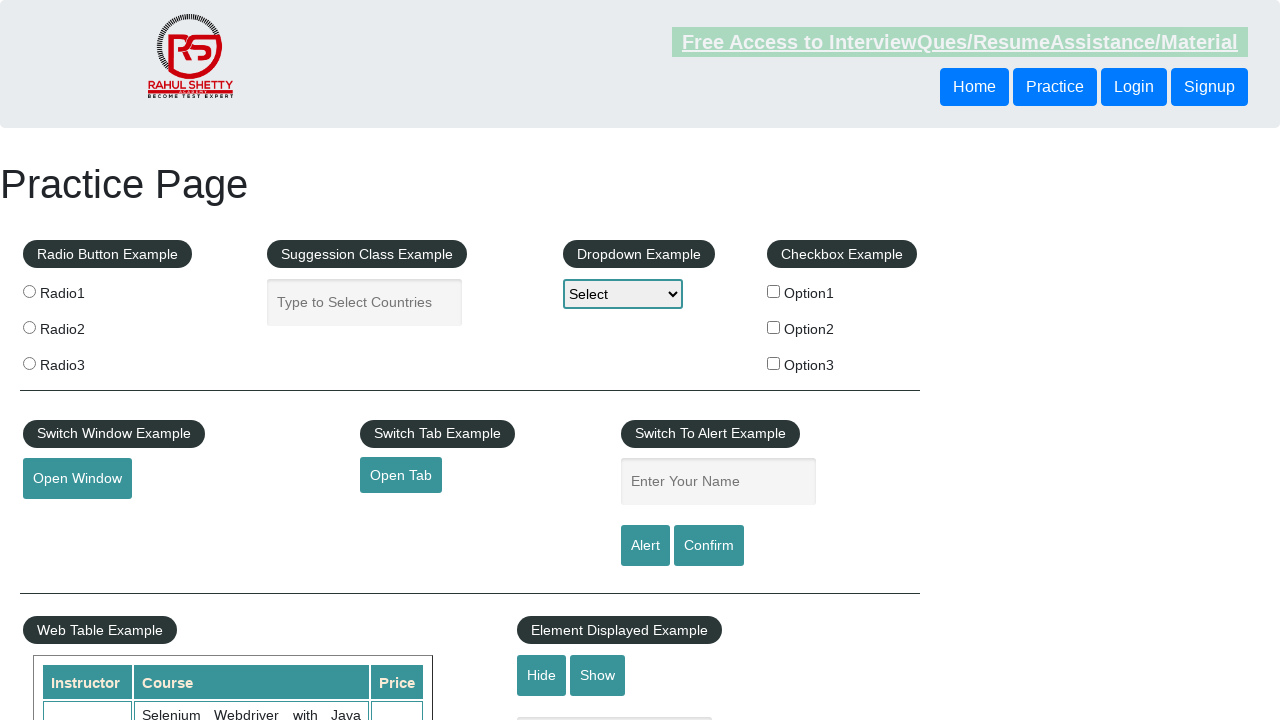

Filled name field with 'Kushal' on #name
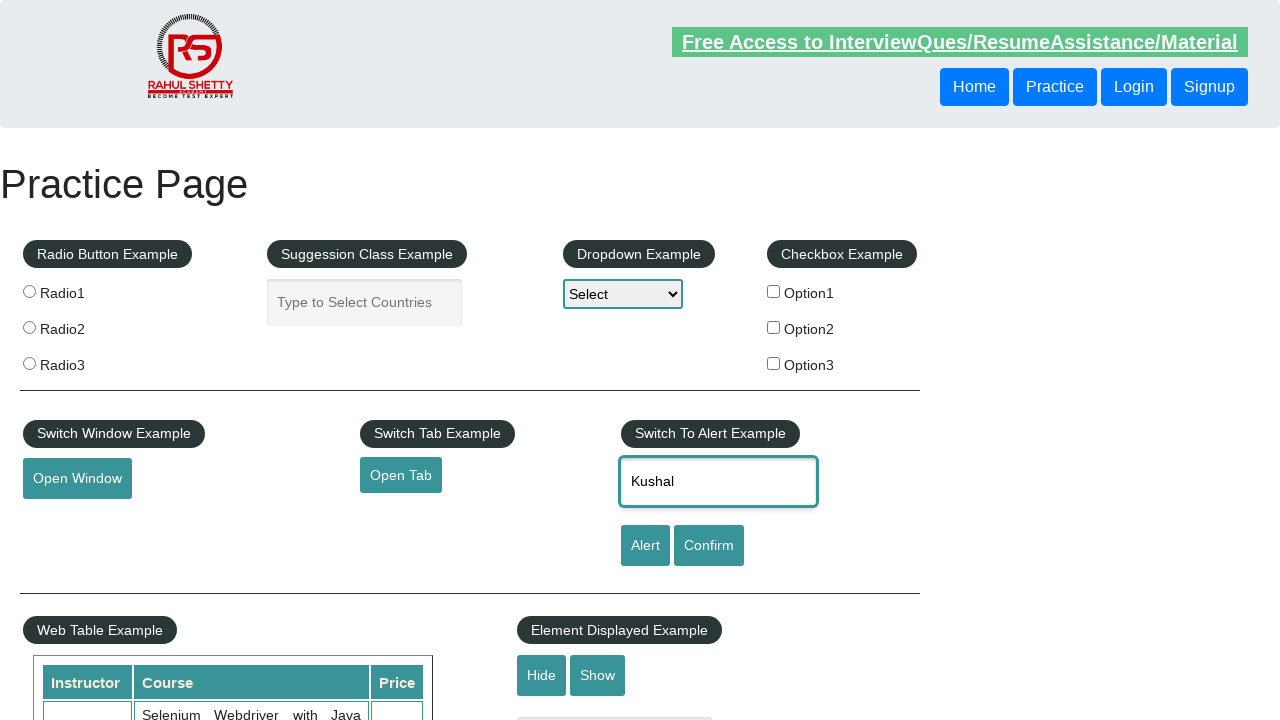

Clicked alert button to trigger JavaScript alert at (645, 546) on #alertbtn
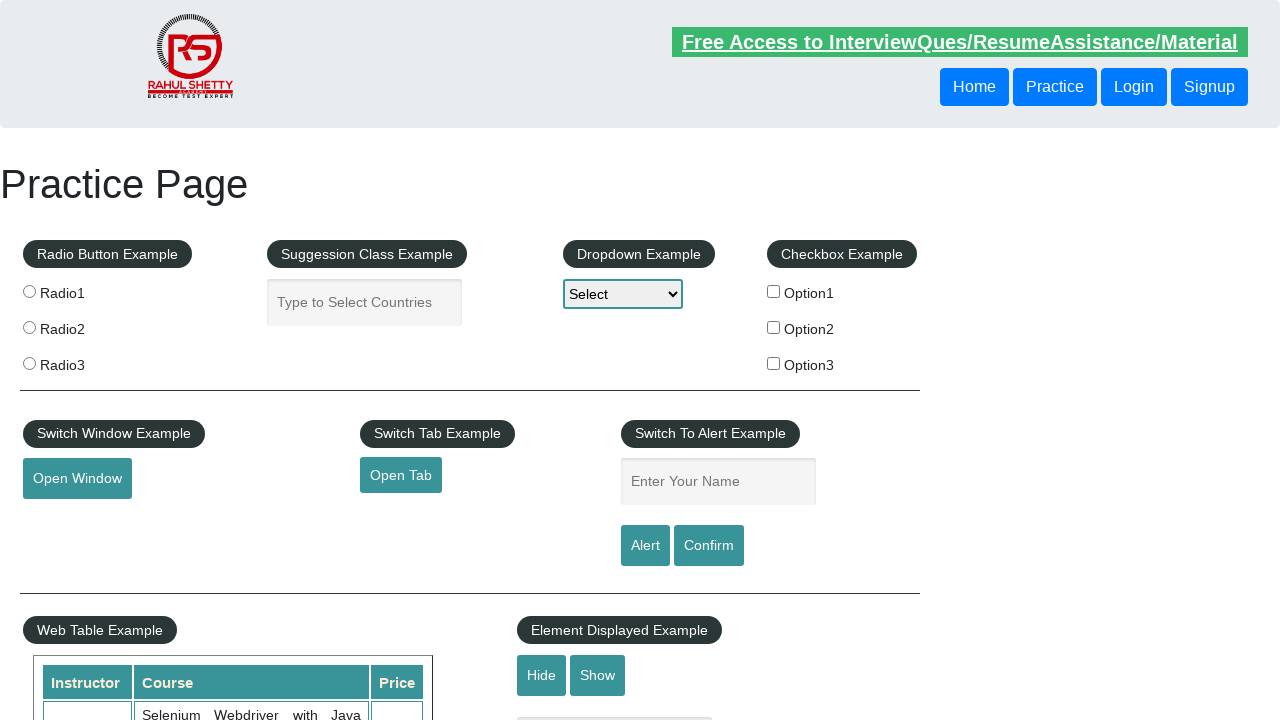

Set up event handler to accept alert dialog
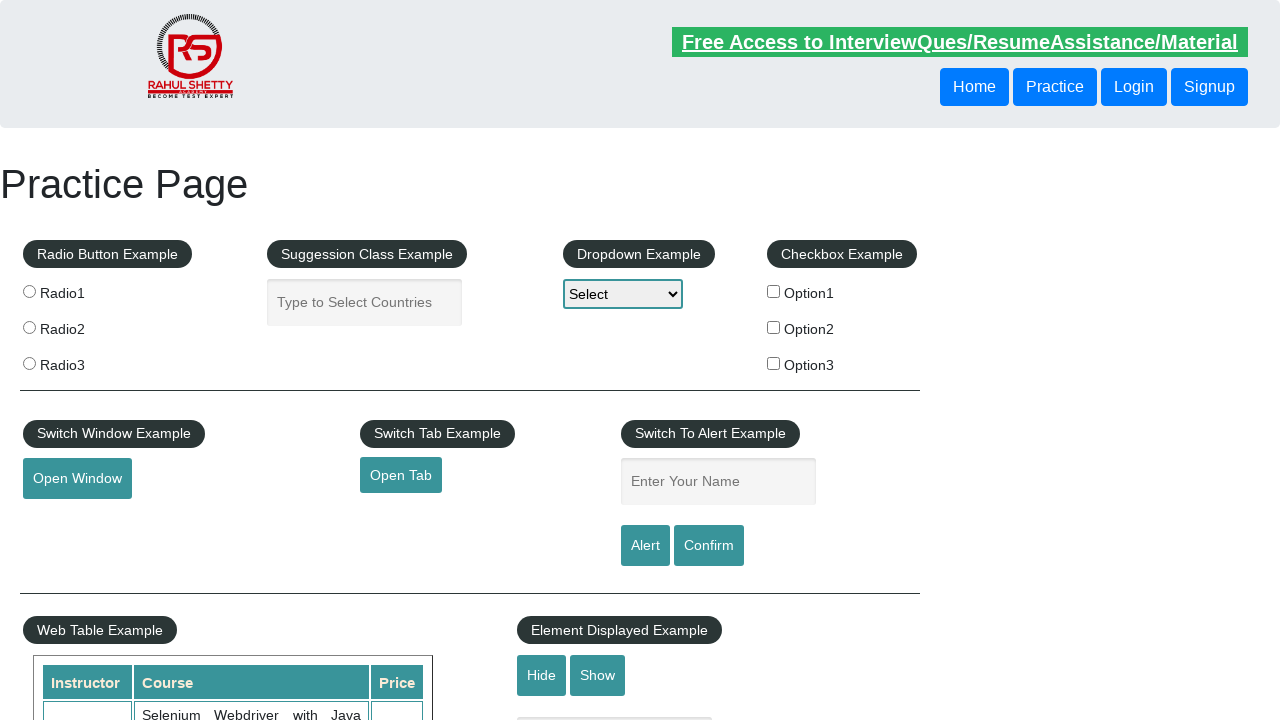

Alert dialog was accepted and processed
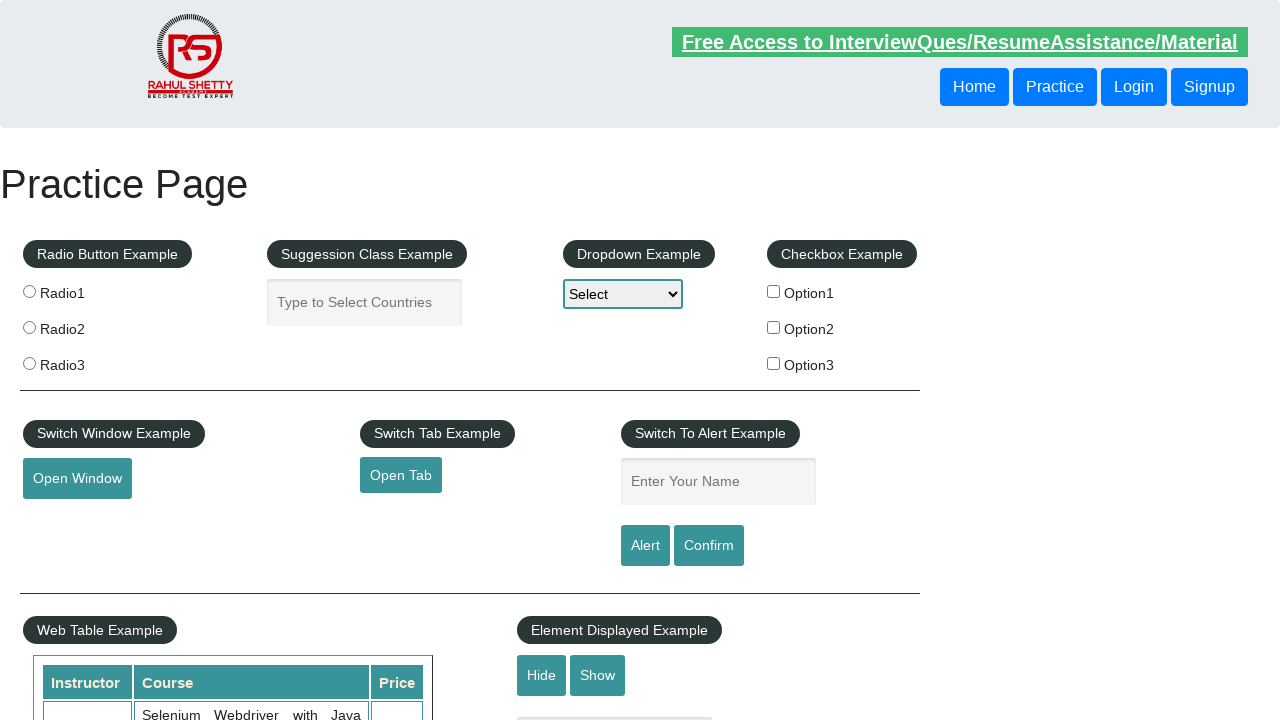

Set up event handler to dismiss confirm dialog
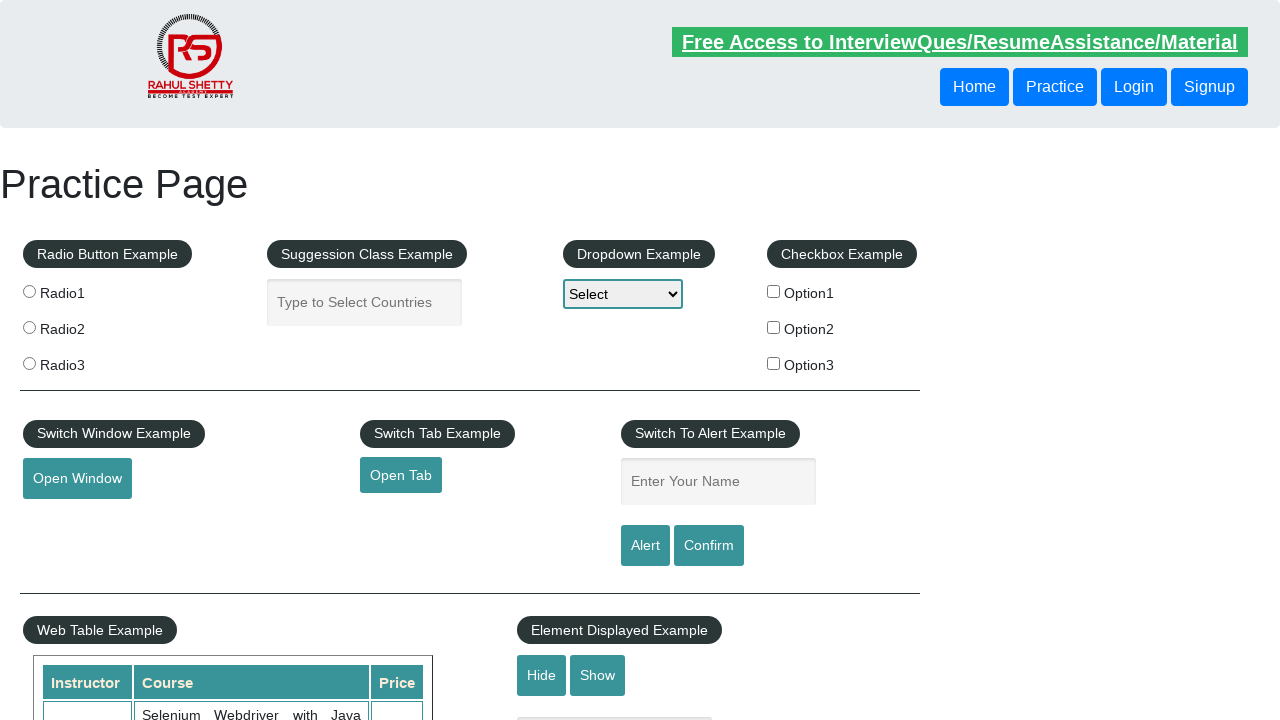

Clicked confirm button to trigger confirm dialog at (709, 546) on #confirmbtn
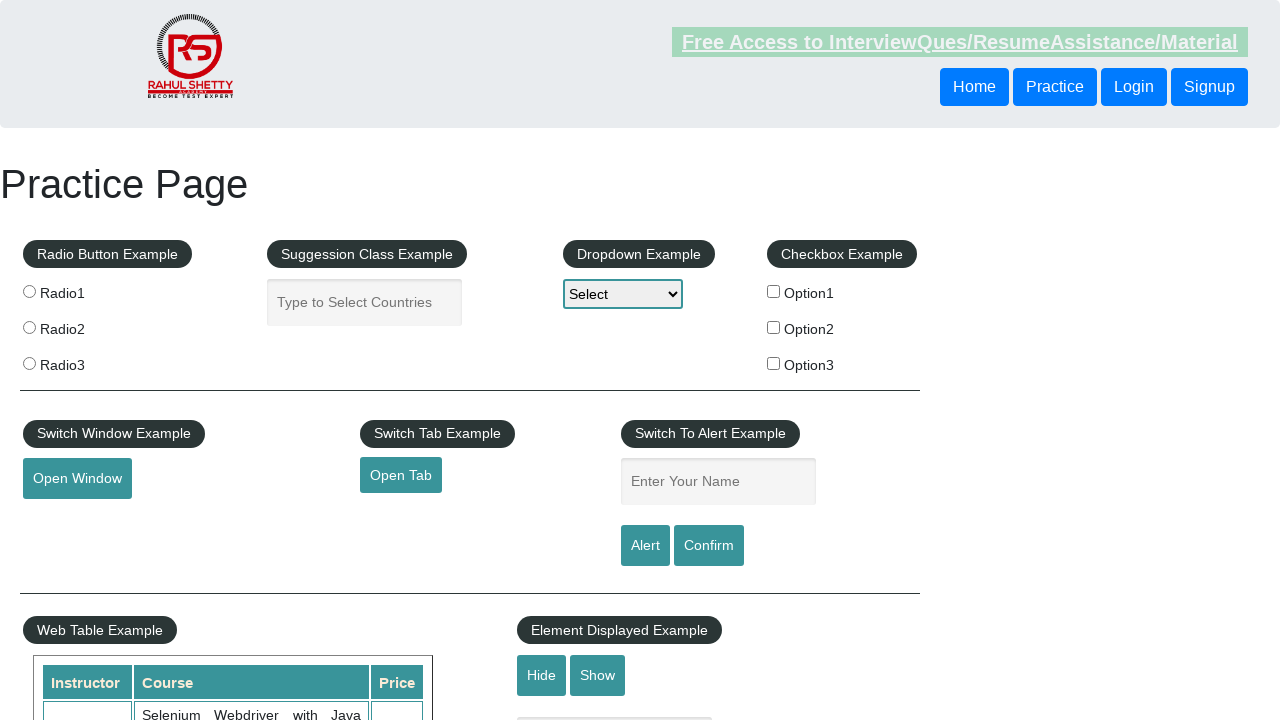

Confirm dialog was dismissed and processed
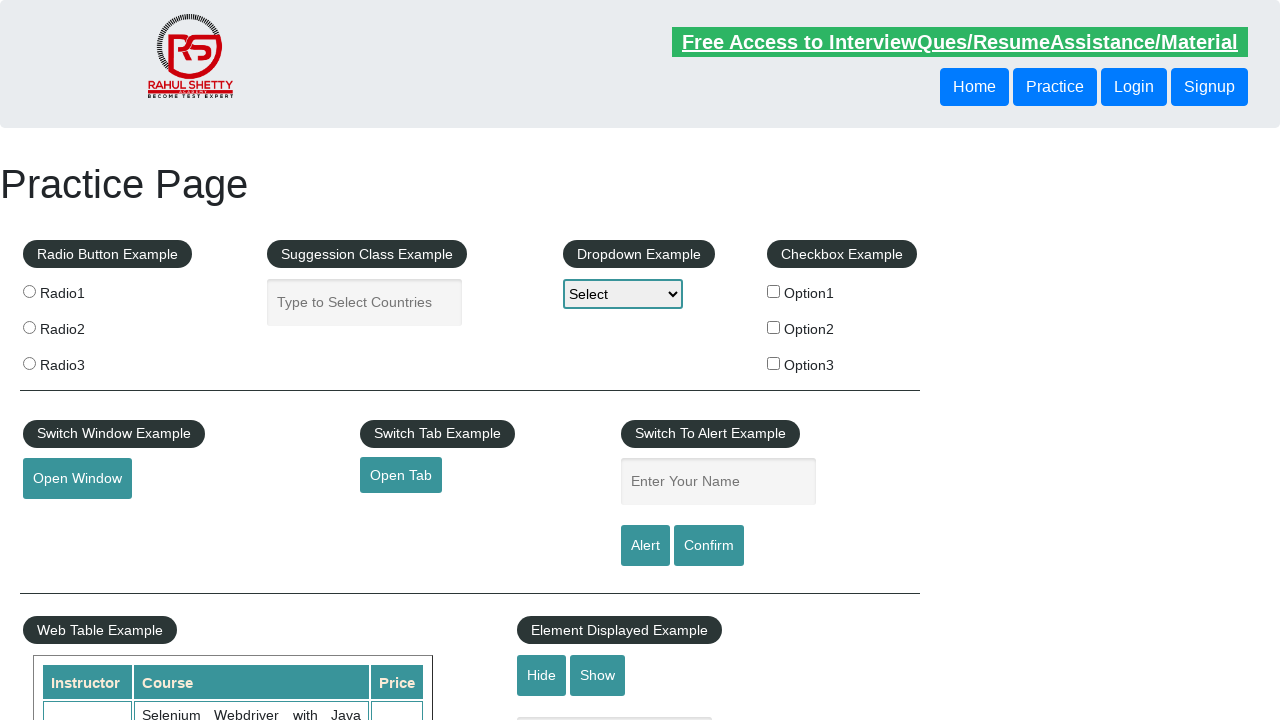

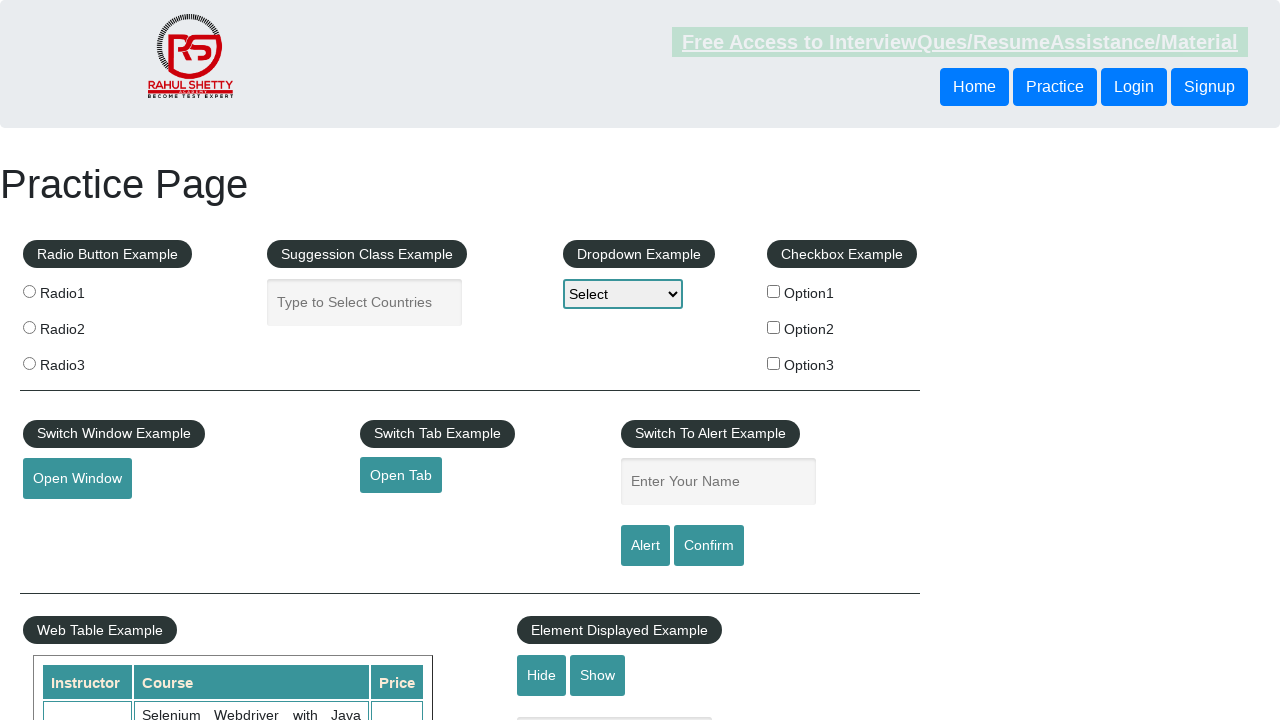